Tests an e-commerce site's search and cart functionality by searching for products containing "ca", verifying results, and adding specific items to cart

Starting URL: https://rahulshettyacademy.com/seleniumPractise/#/

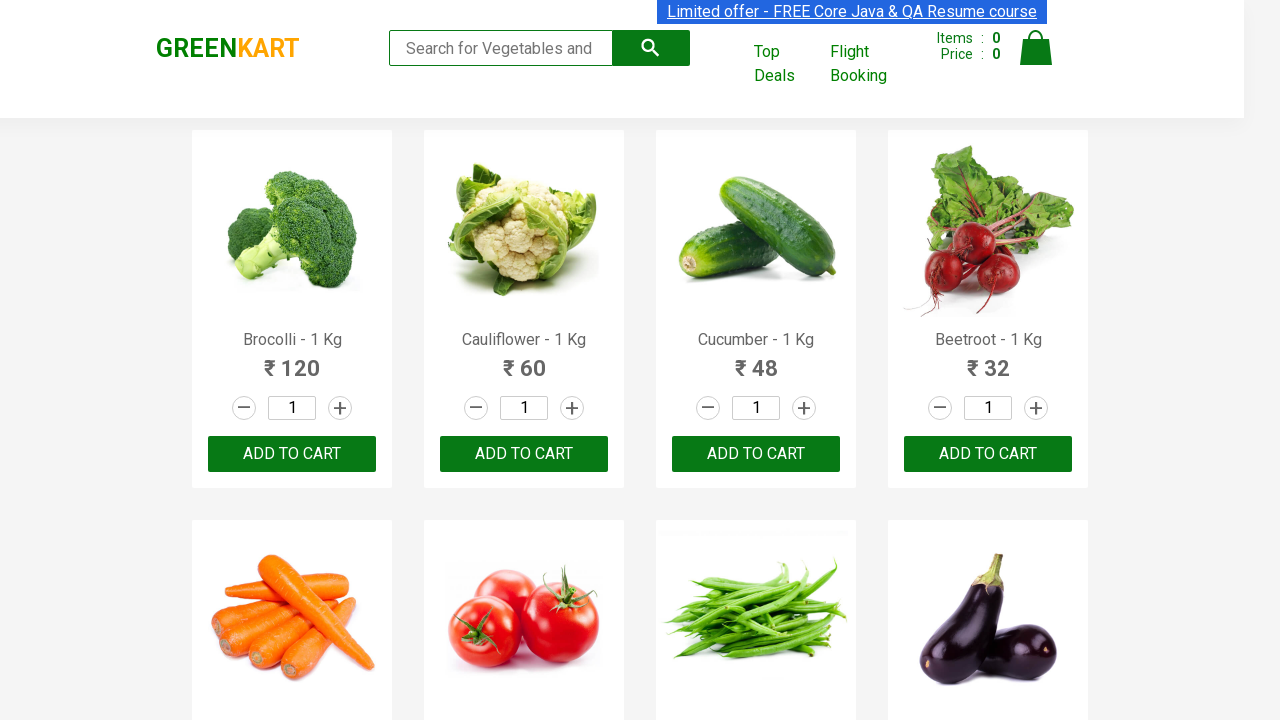

Filled search field with 'ca' to filter products on .search-keyword
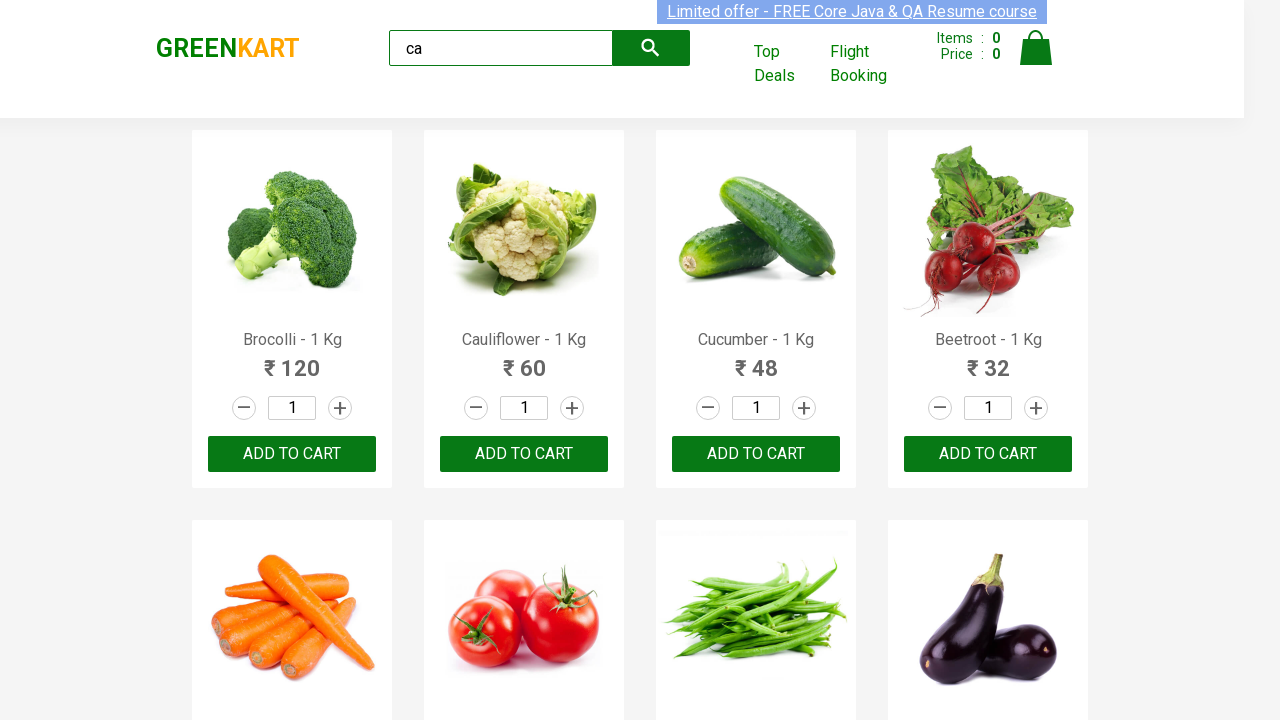

Waited for products to filter
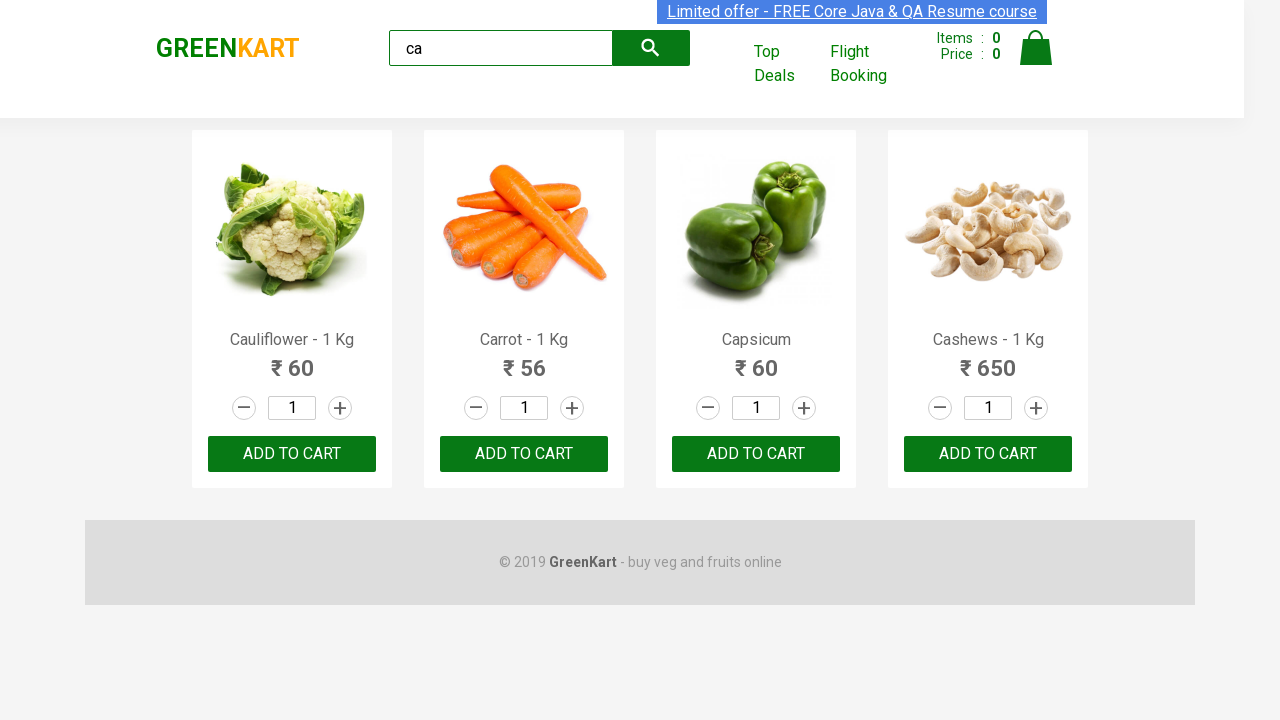

Verified 4 products are visible on the page
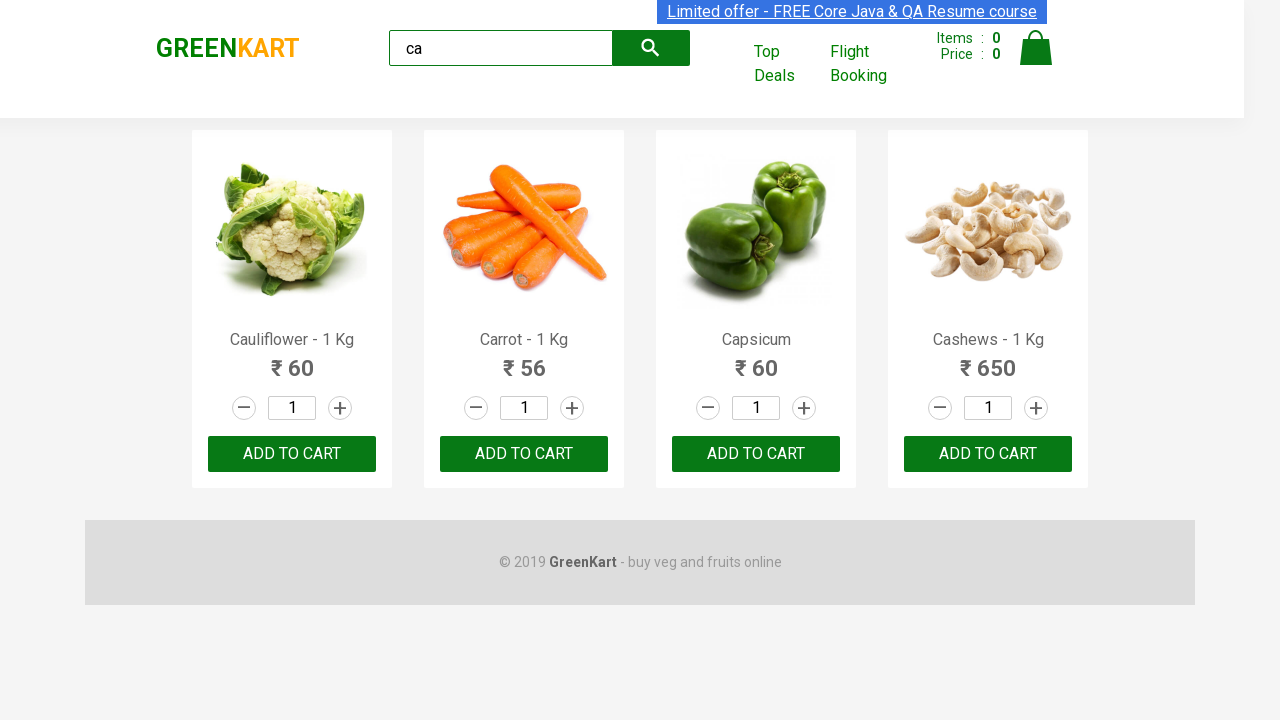

Verified product count using alternative selector
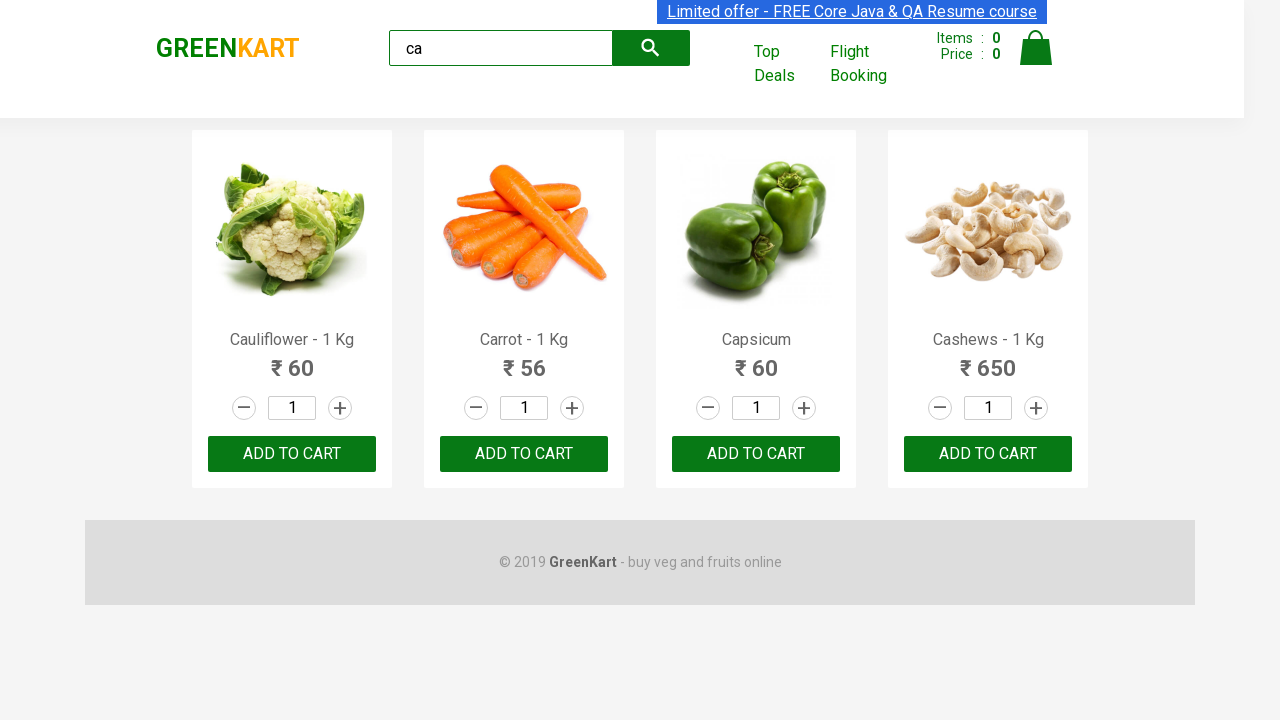

Clicked ADD TO CART button for the third product at (756, 454) on .products >> .product >> nth=2 >> internal:text="ADD TO CART"i
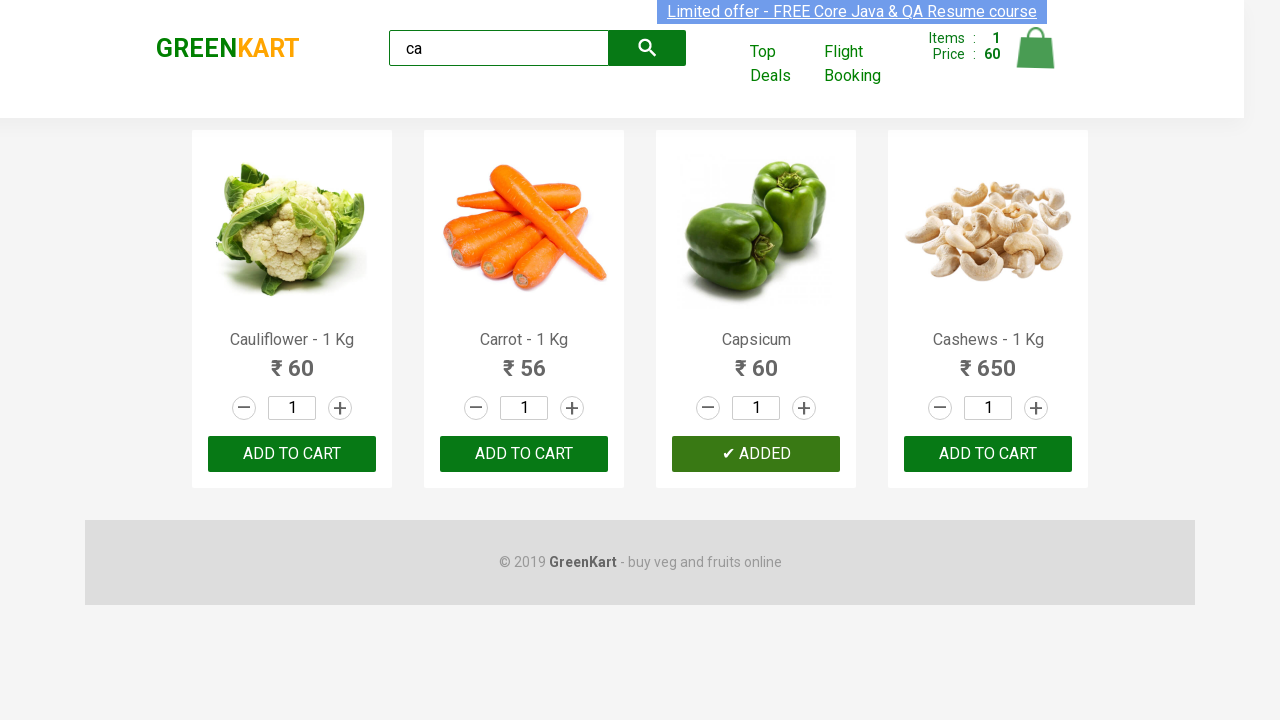

Found and clicked ADD TO CART for Cashews product at (988, 454) on .products >> .product >> nth=3 >> button
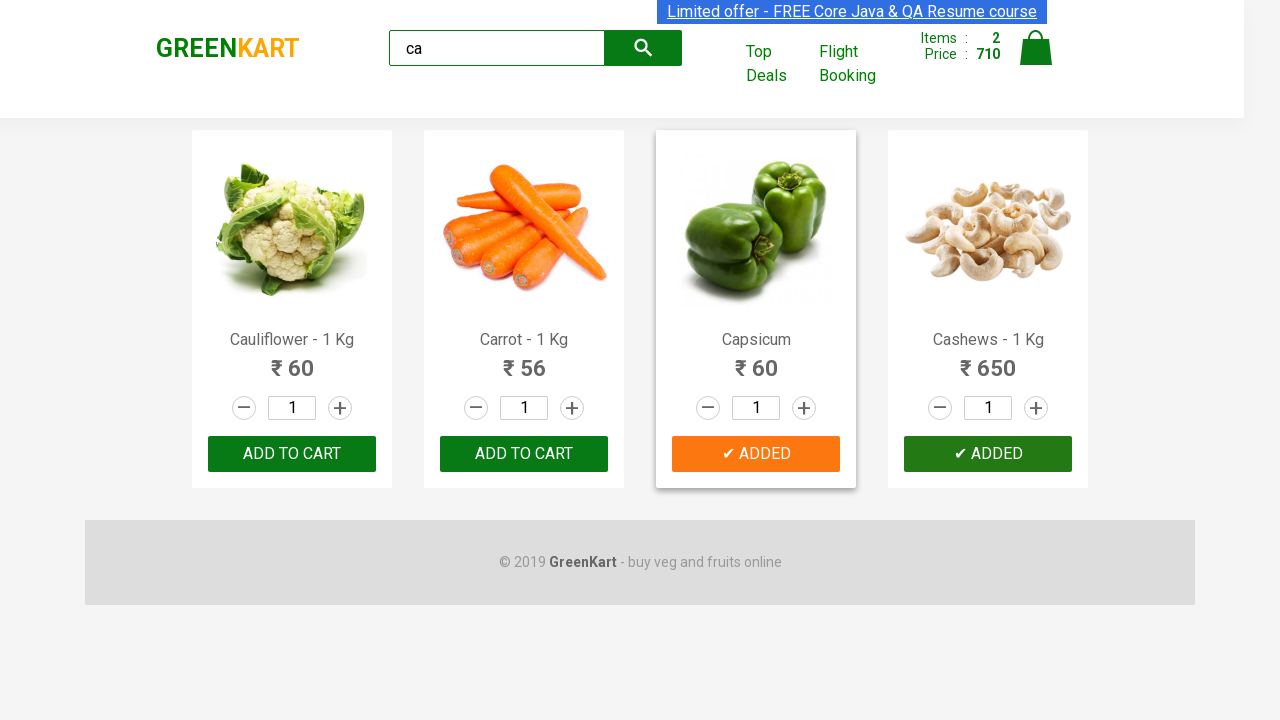

Verified brand text is 'GREENKART'
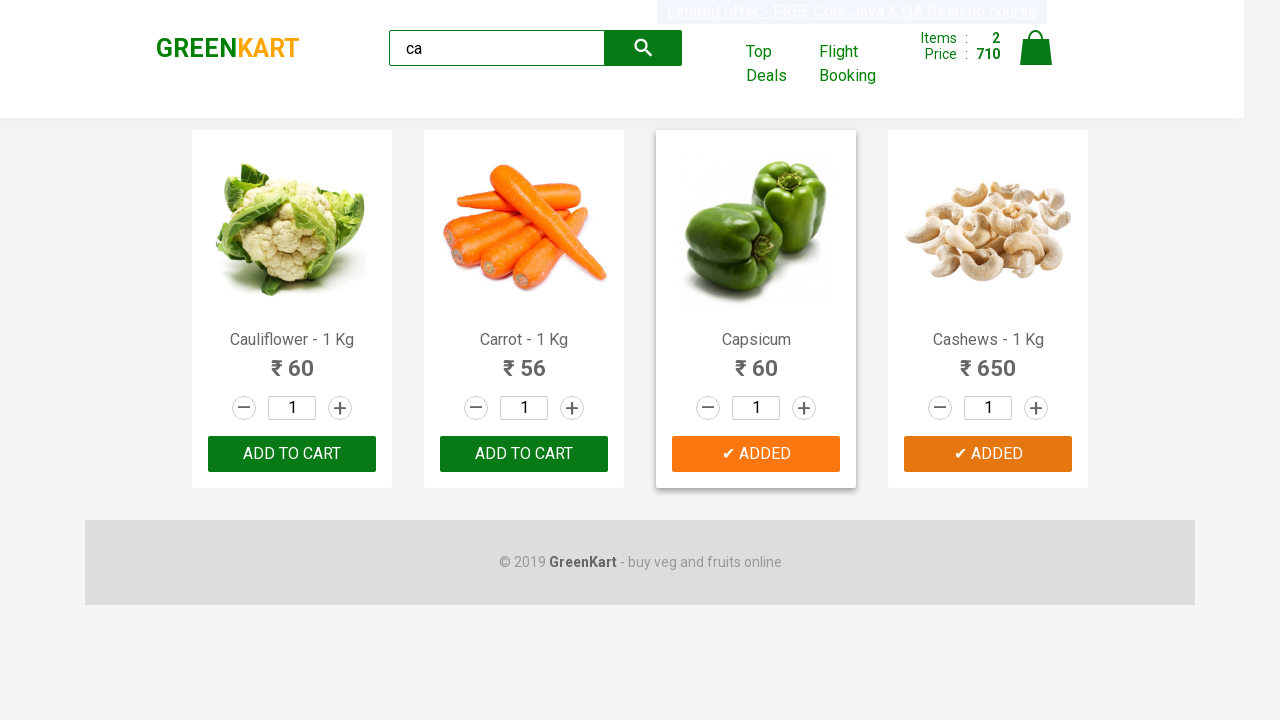

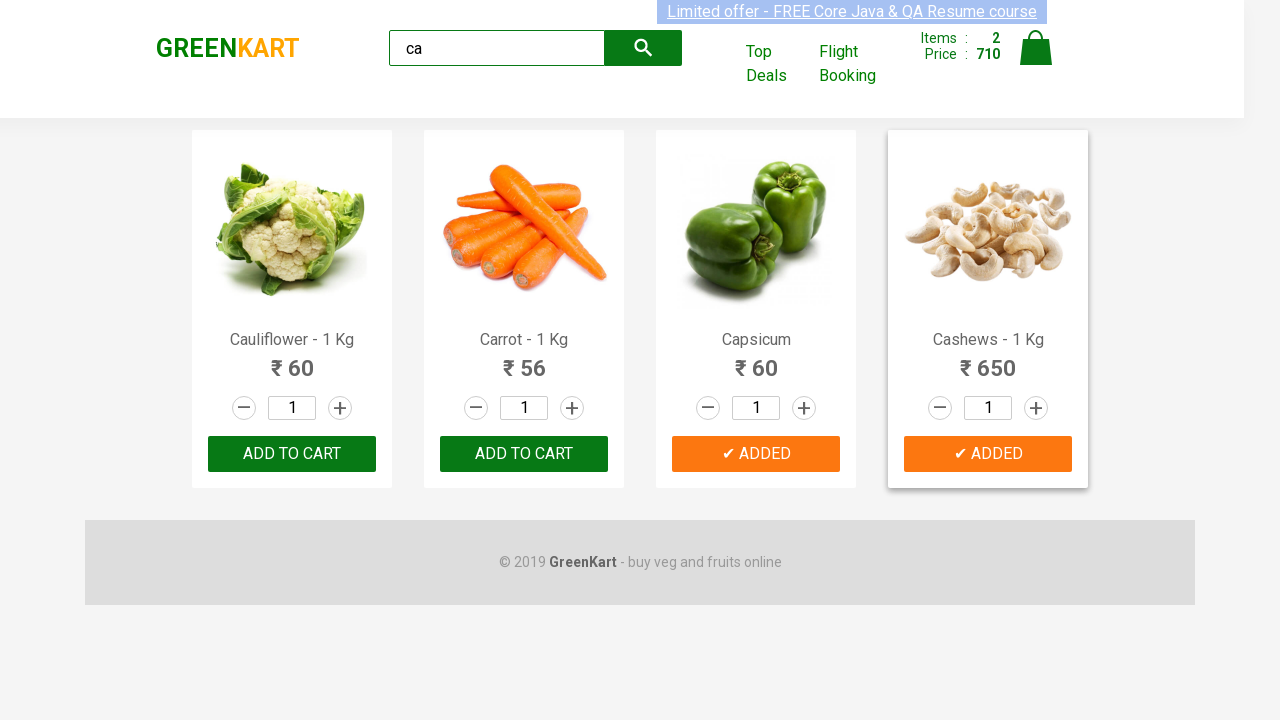